Navigates to the inputs page and types a number into the input field

Starting URL: https://the-internet.herokuapp.com/inputs

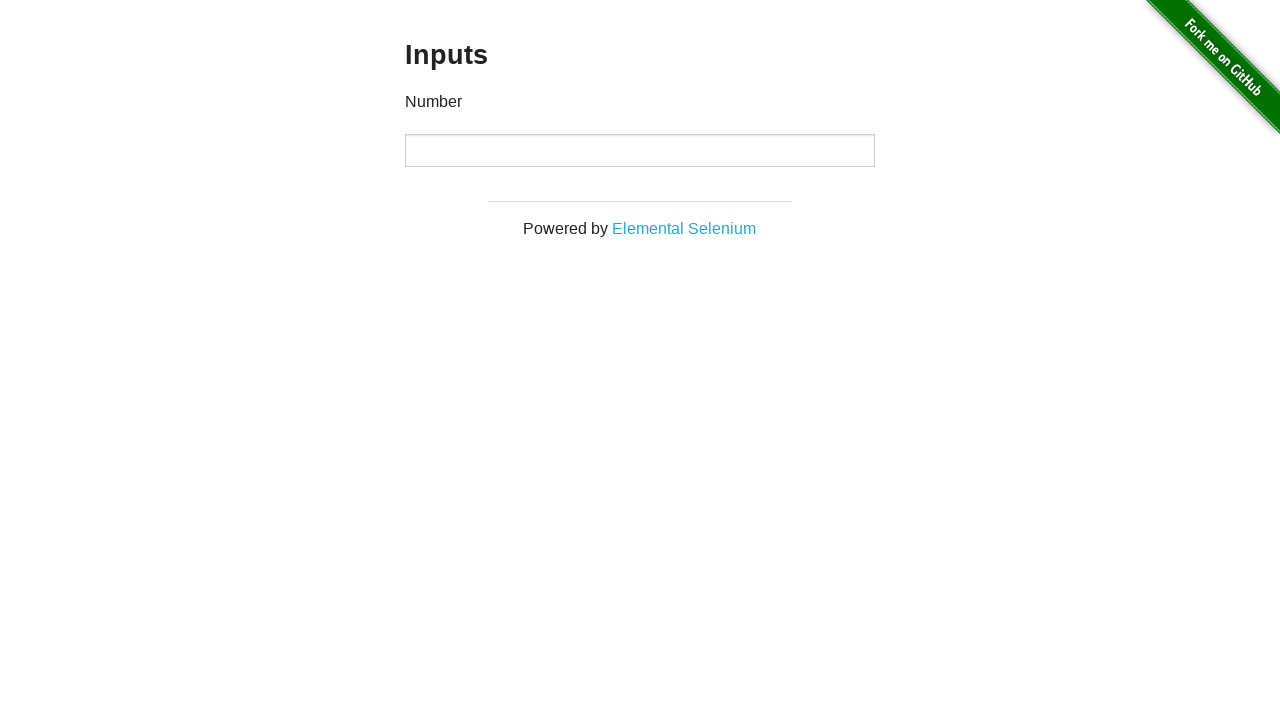

Typed '7' into the number input field on input[type='number']
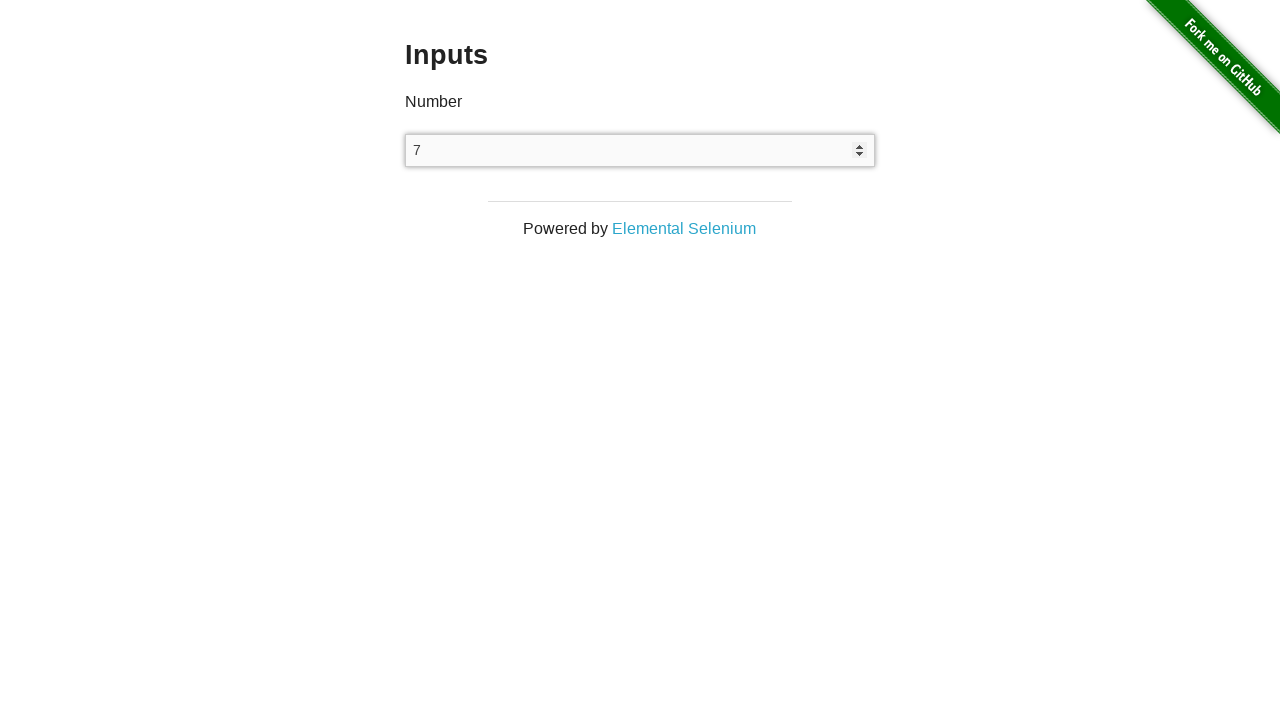

Verified that the input field contains the value '7'
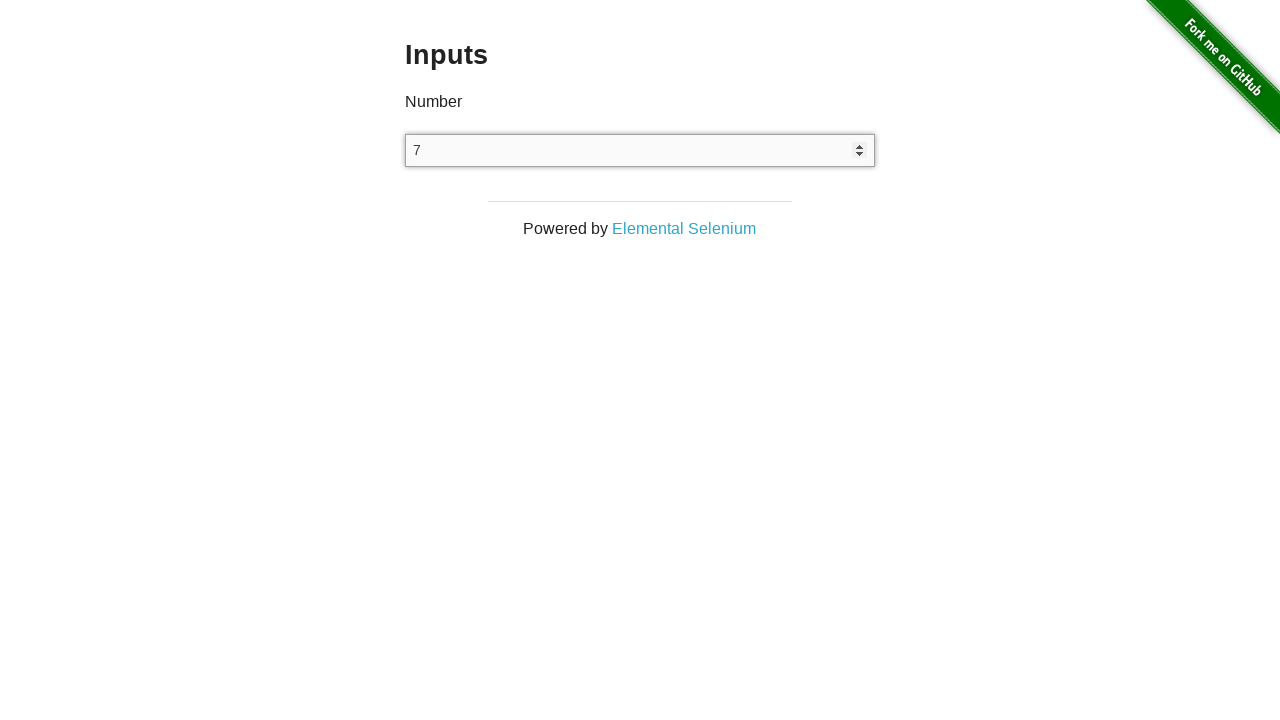

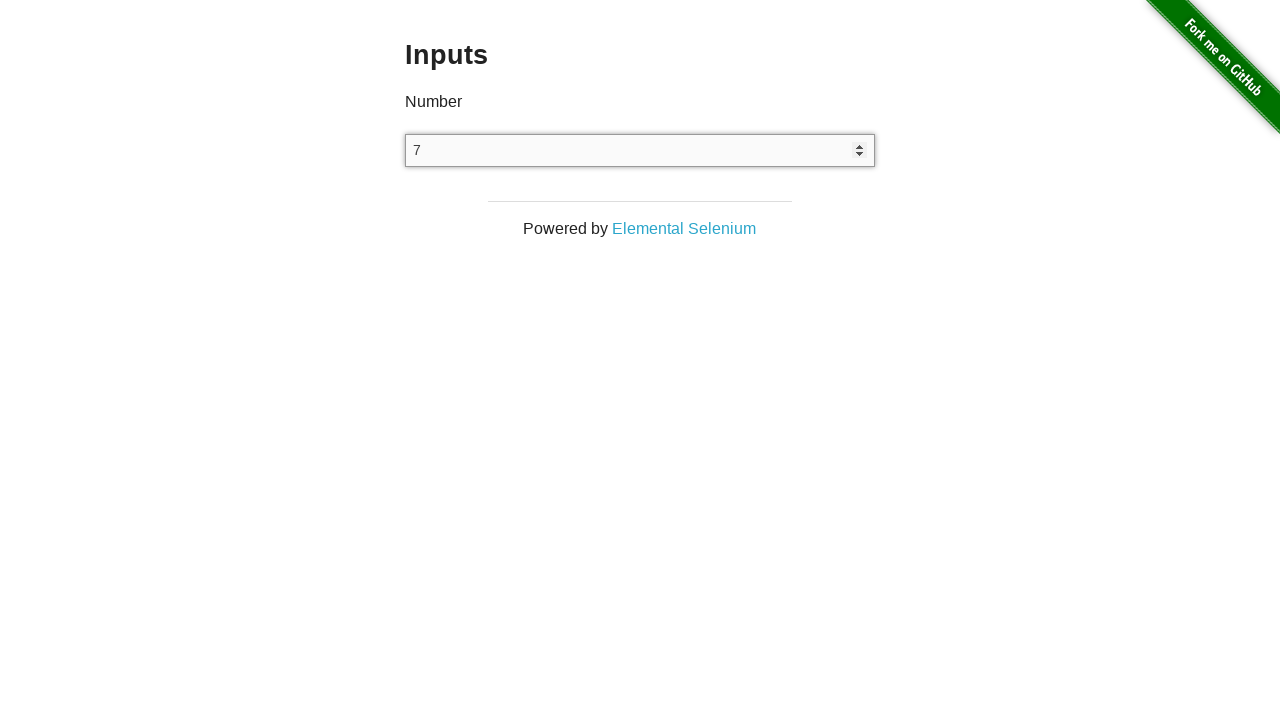